Tests Playwright's built-in auto-wait by clicking an AJAX button, waiting for success element, and clicking it to verify loaded text

Starting URL: http://uitestingplayground.com/ajax

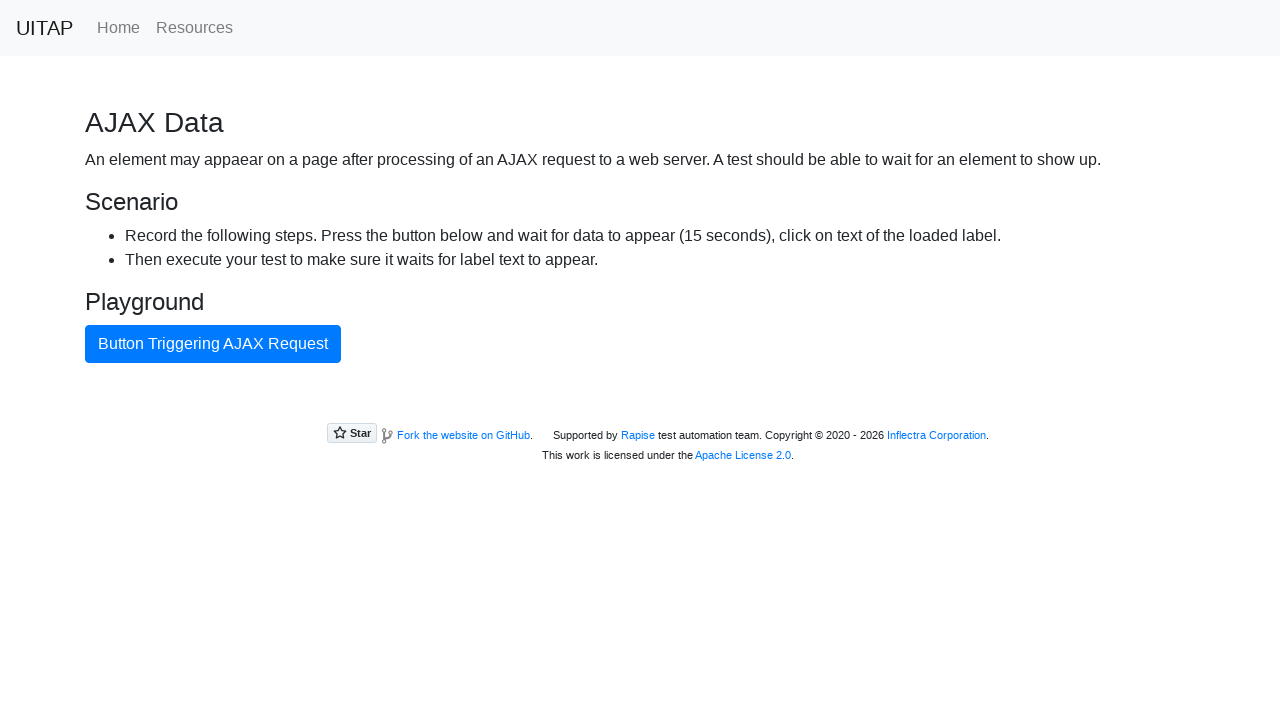

Clicked button triggering AJAX request at (213, 344) on internal:text="Button Triggering AJAX Request"i
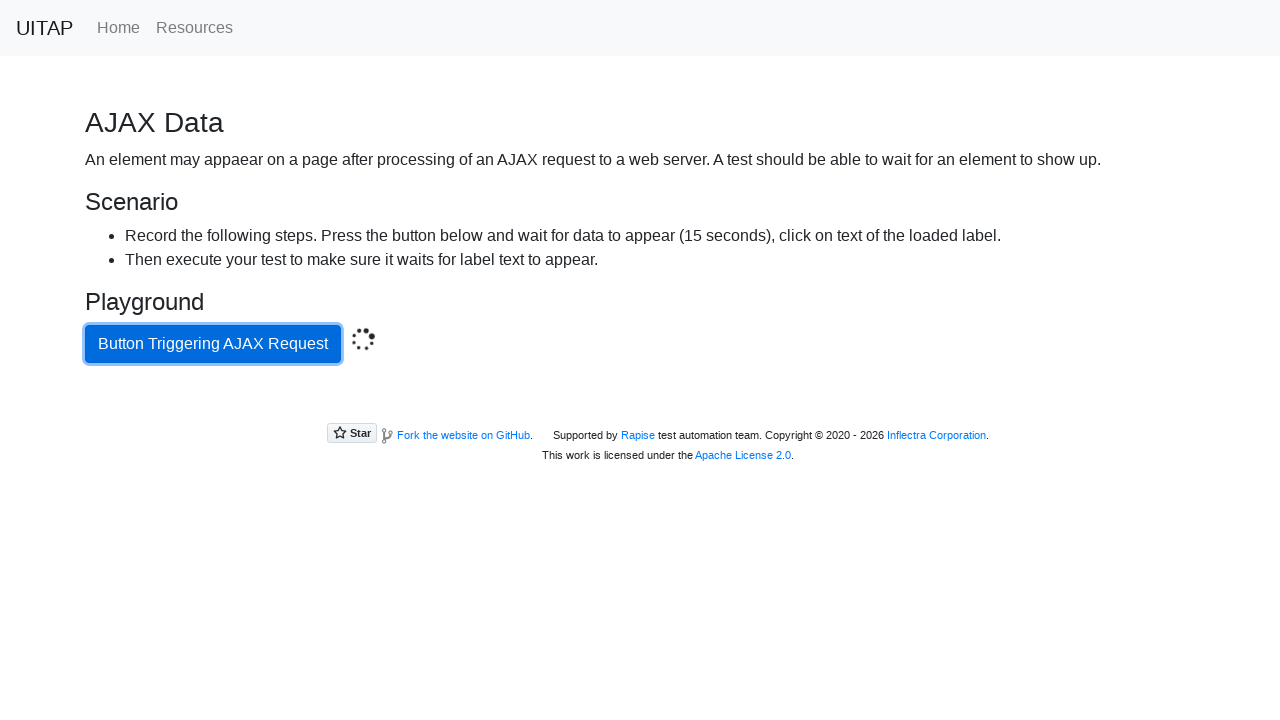

Located success button element
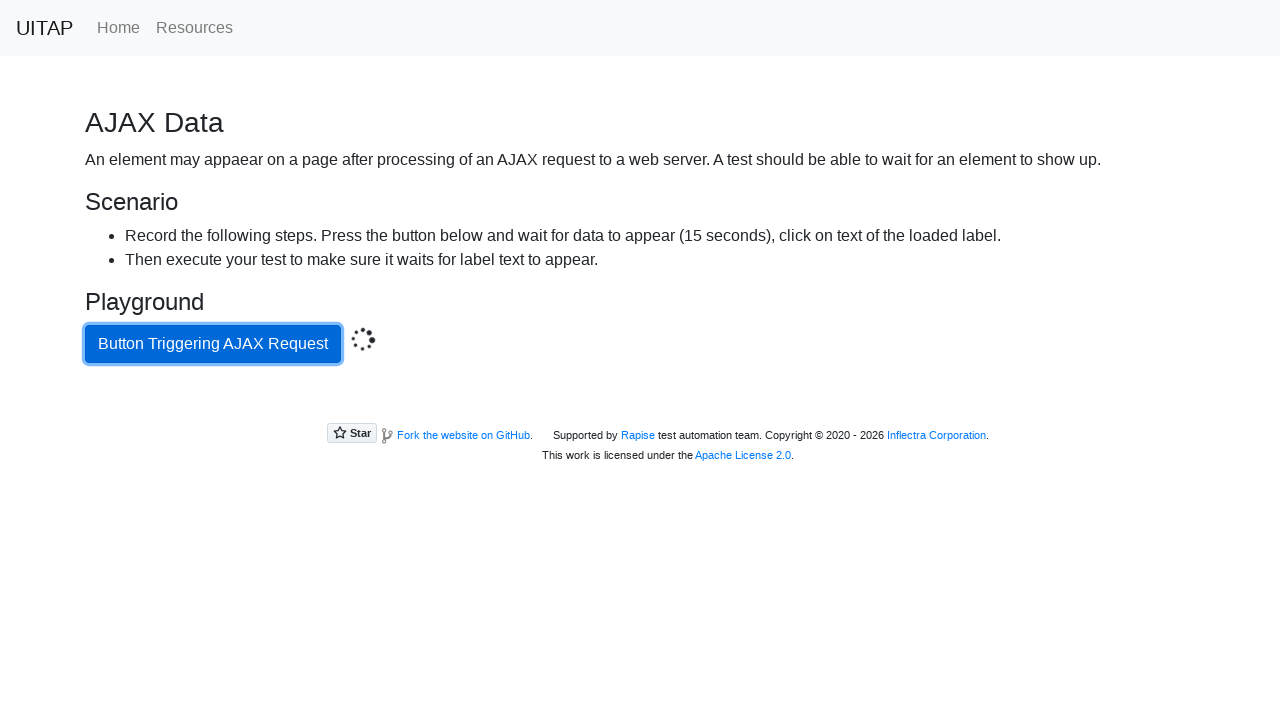

Clicked success button to verify loaded text at (640, 405) on .bg-success
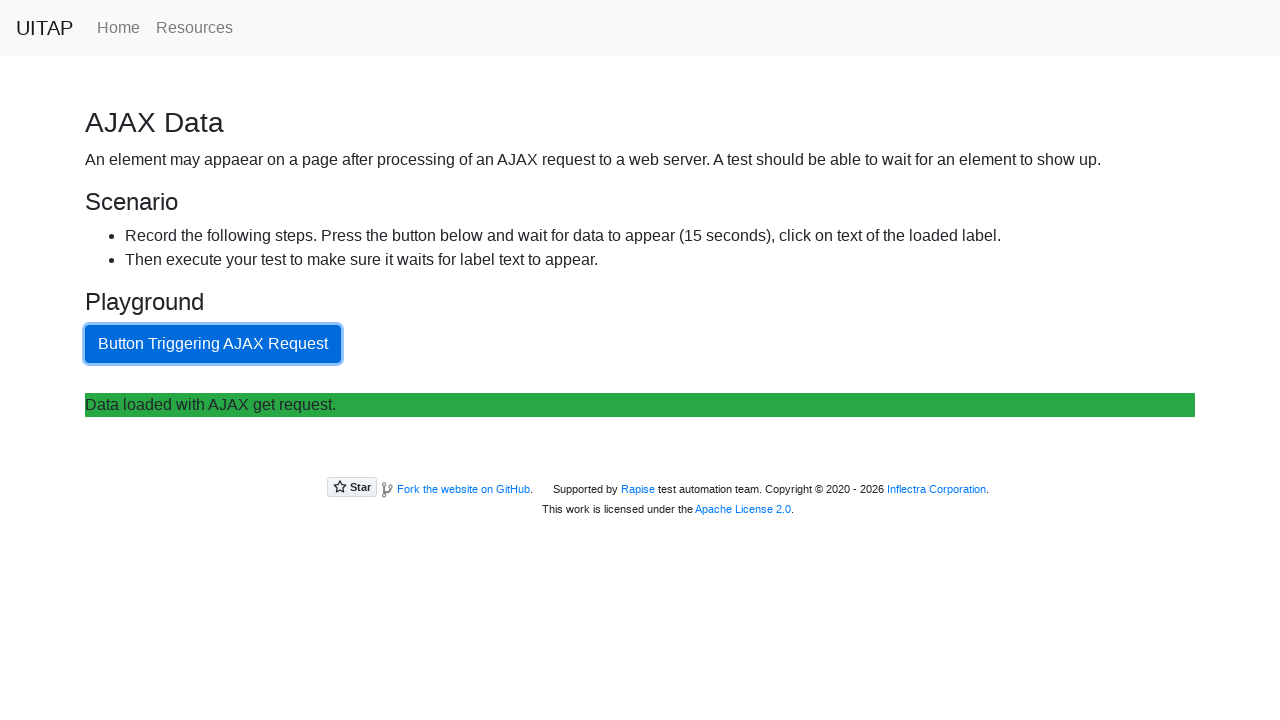

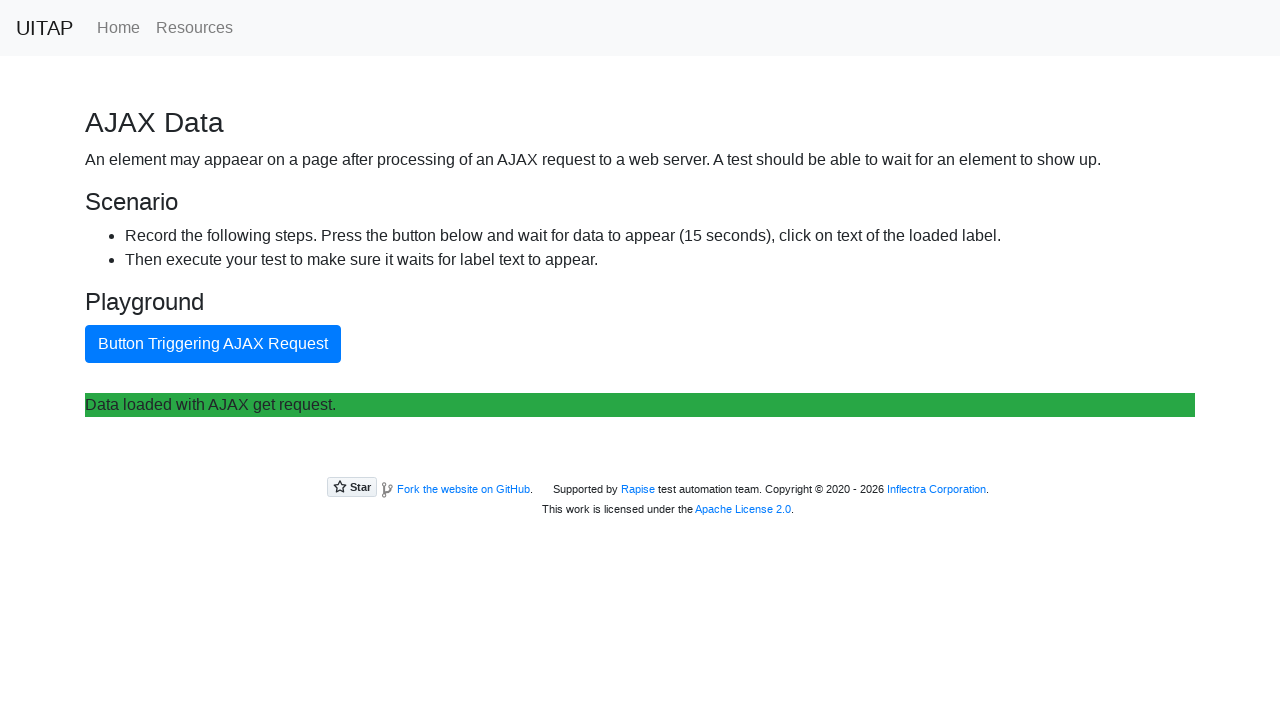